Navigates to a product category and selects a specific product, then verifies the Add to Cart button is displayed

Starting URL: https://www.demoblaze.com

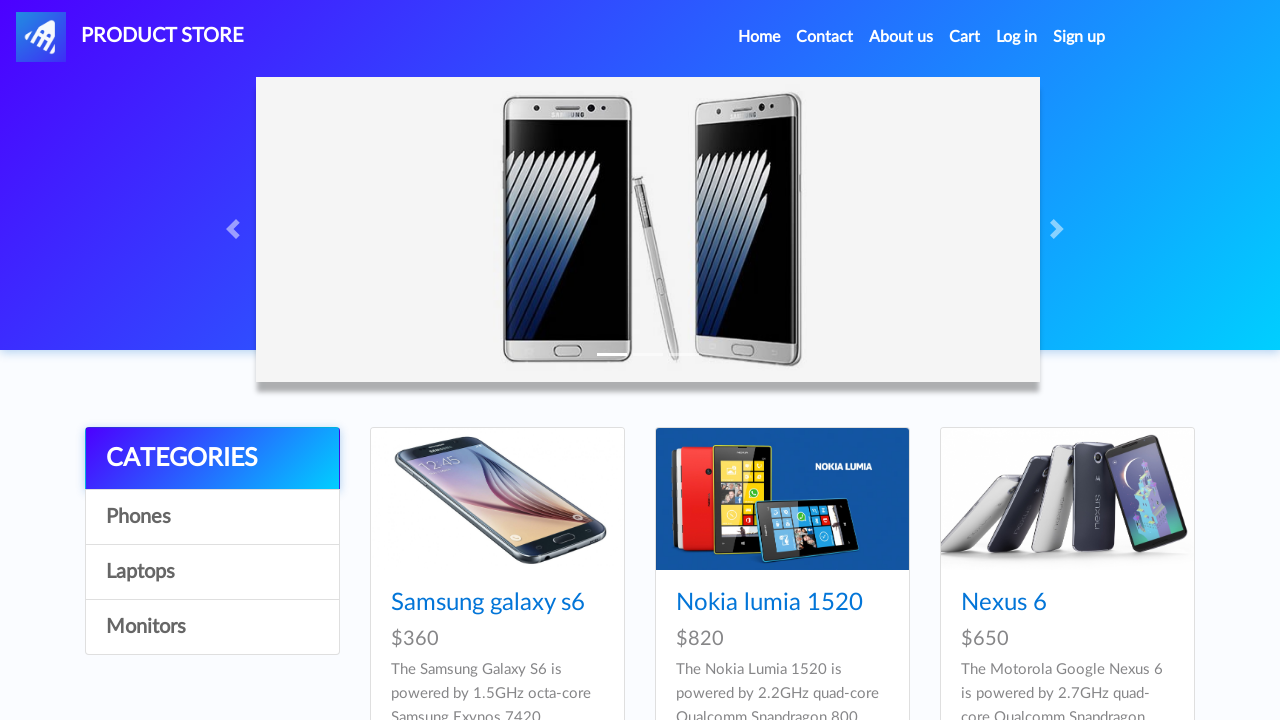

Clicked on Laptops category at (212, 627) on div.list-group a:nth-child(4)
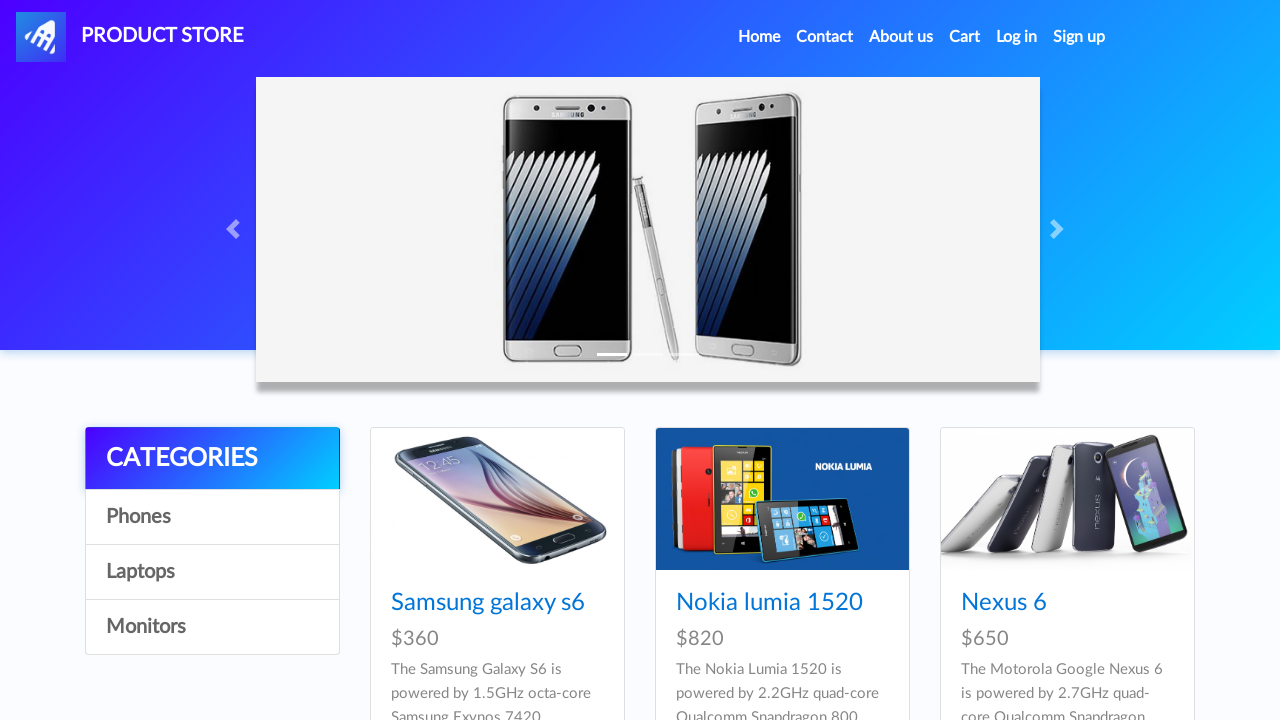

Product cards loaded in Laptops category
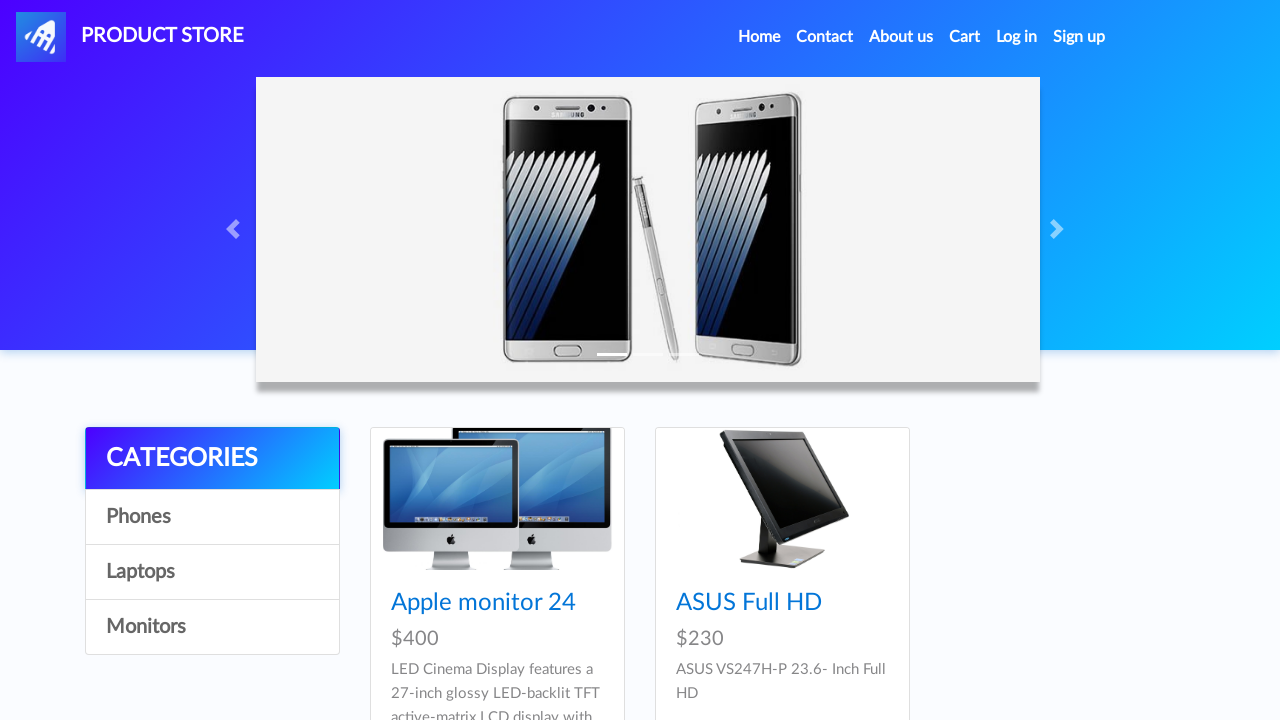

Clicked on specific product (idp_=10) at (484, 603) on div.card-block h4 a[href='prod.html?idp_=10']
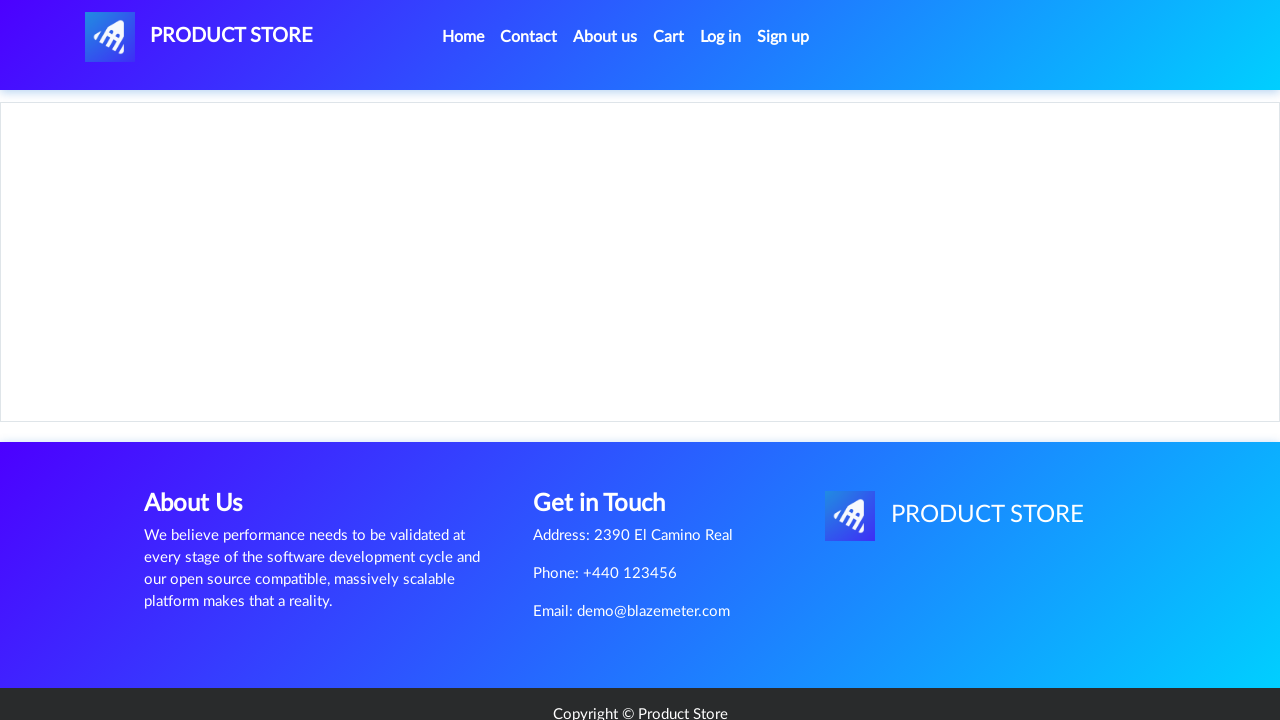

Add to Cart button is displayed on product page
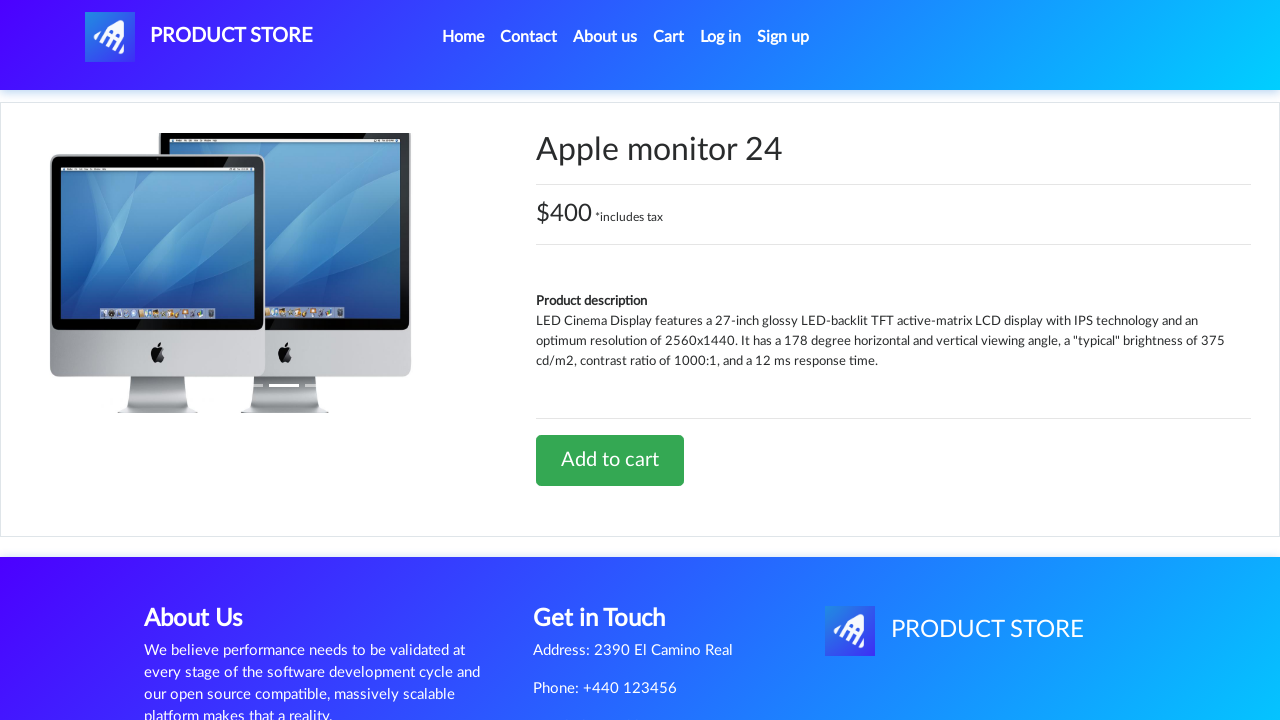

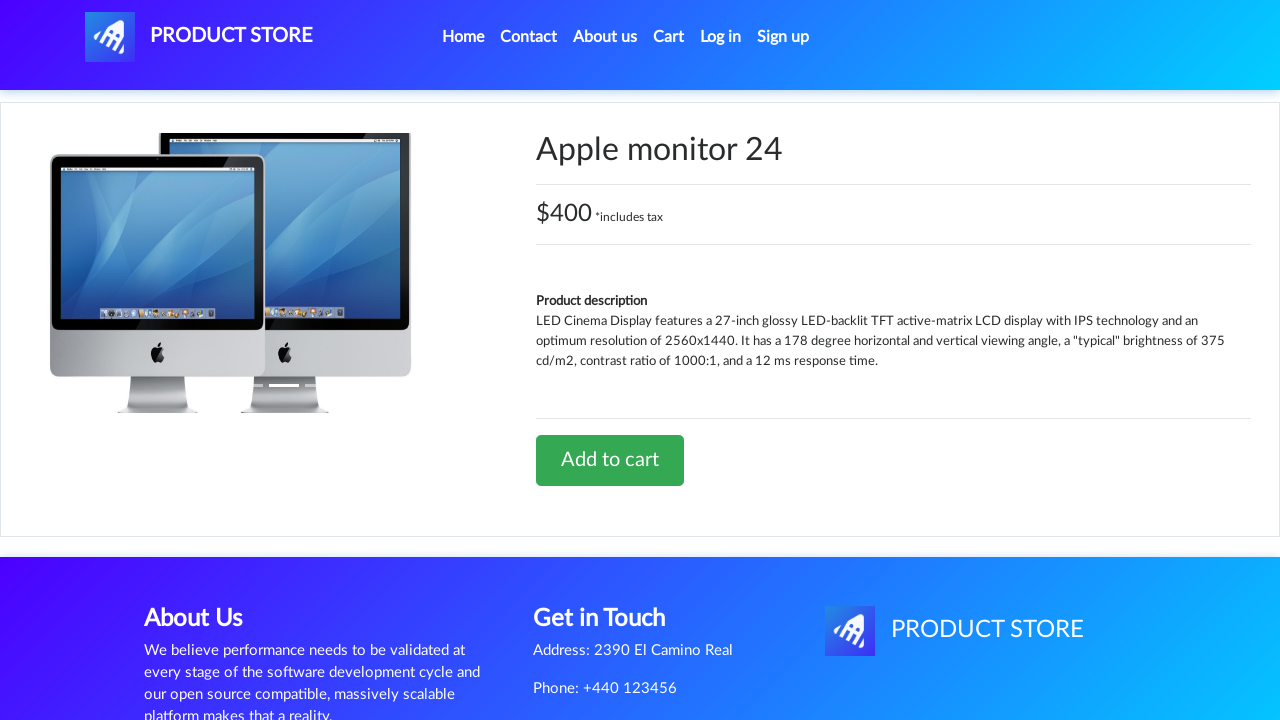